Tests data table sorting with CSS class attributes by clicking the dues column header to sort in ascending order.

Starting URL: http://the-internet.herokuapp.com/tables

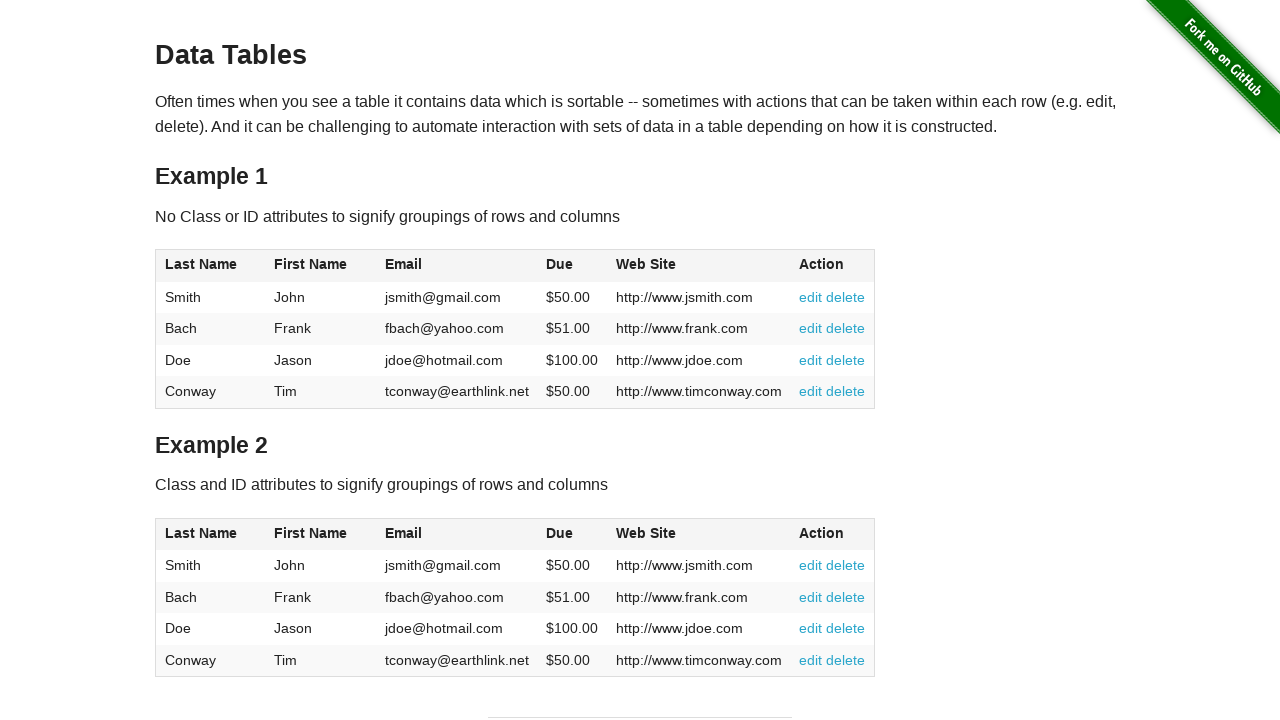

Clicked dues column header to sort in ascending order at (560, 533) on #table2 thead .dues
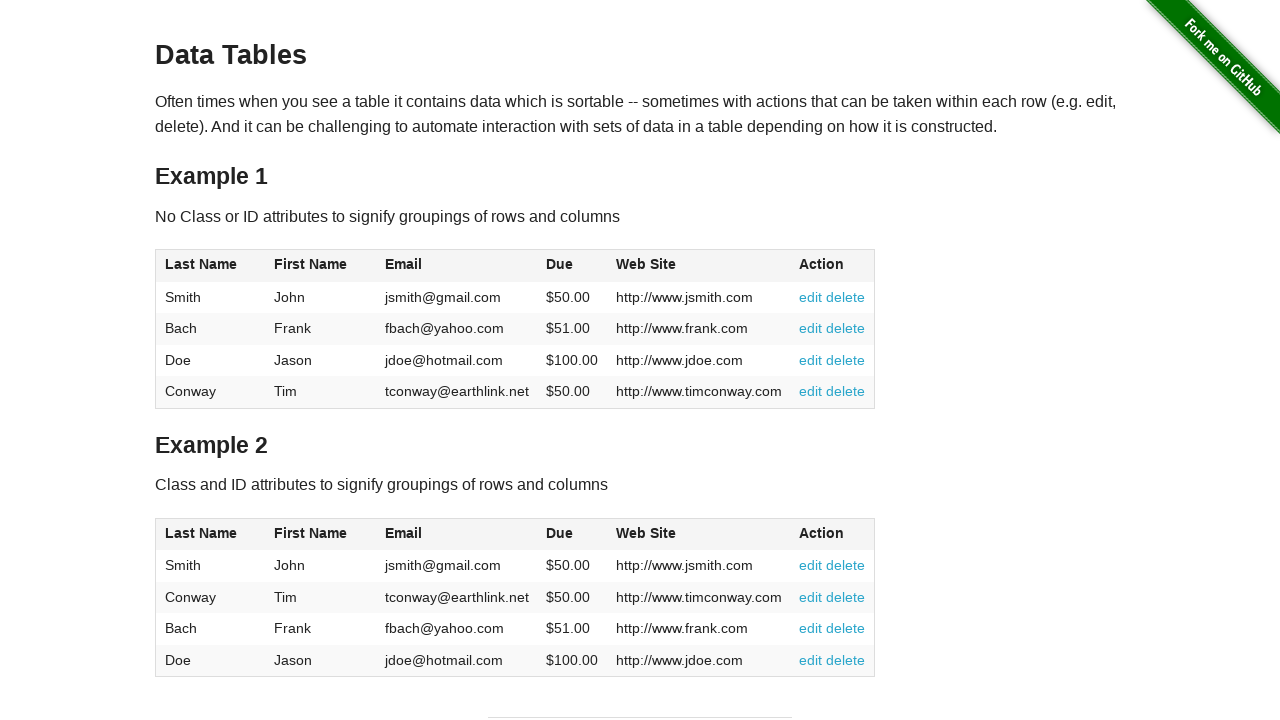

Data table updated with dues column sorted in ascending order
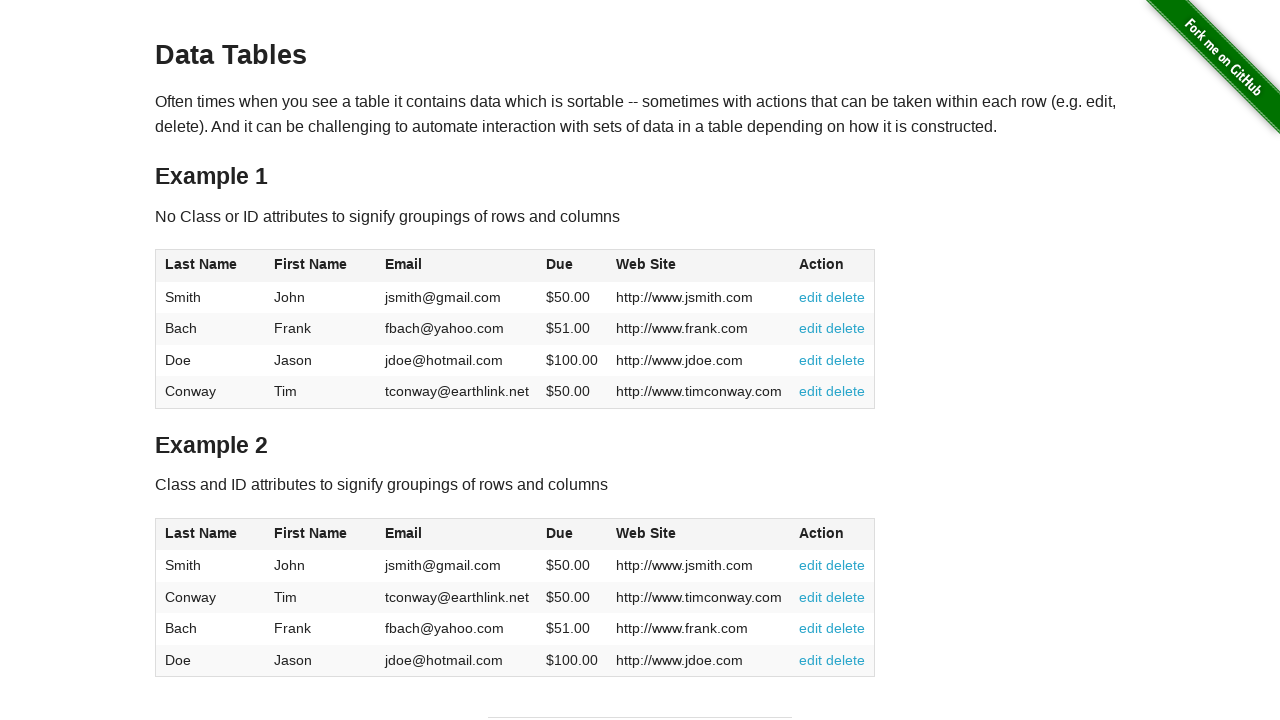

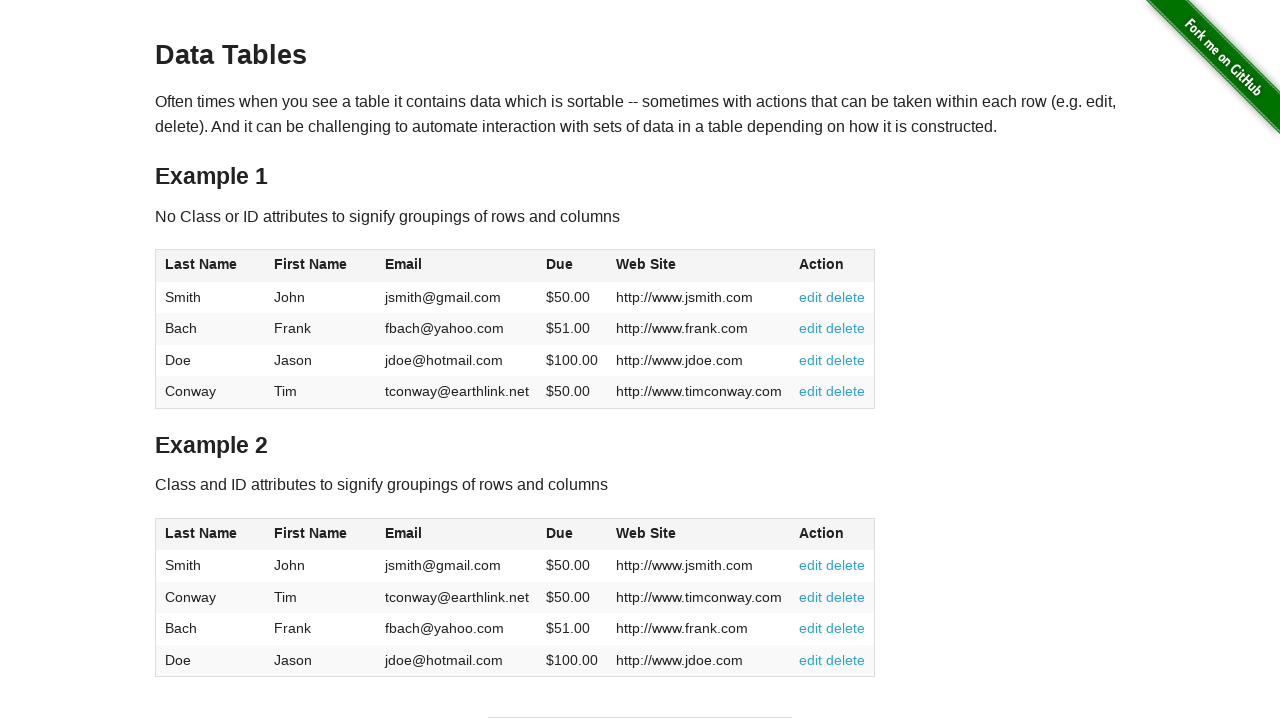